Verifies the company logo is displayed on the OrangeHRM login page

Starting URL: https://opensource-demo.orangehrmlive.com/web/index.php/auth/login

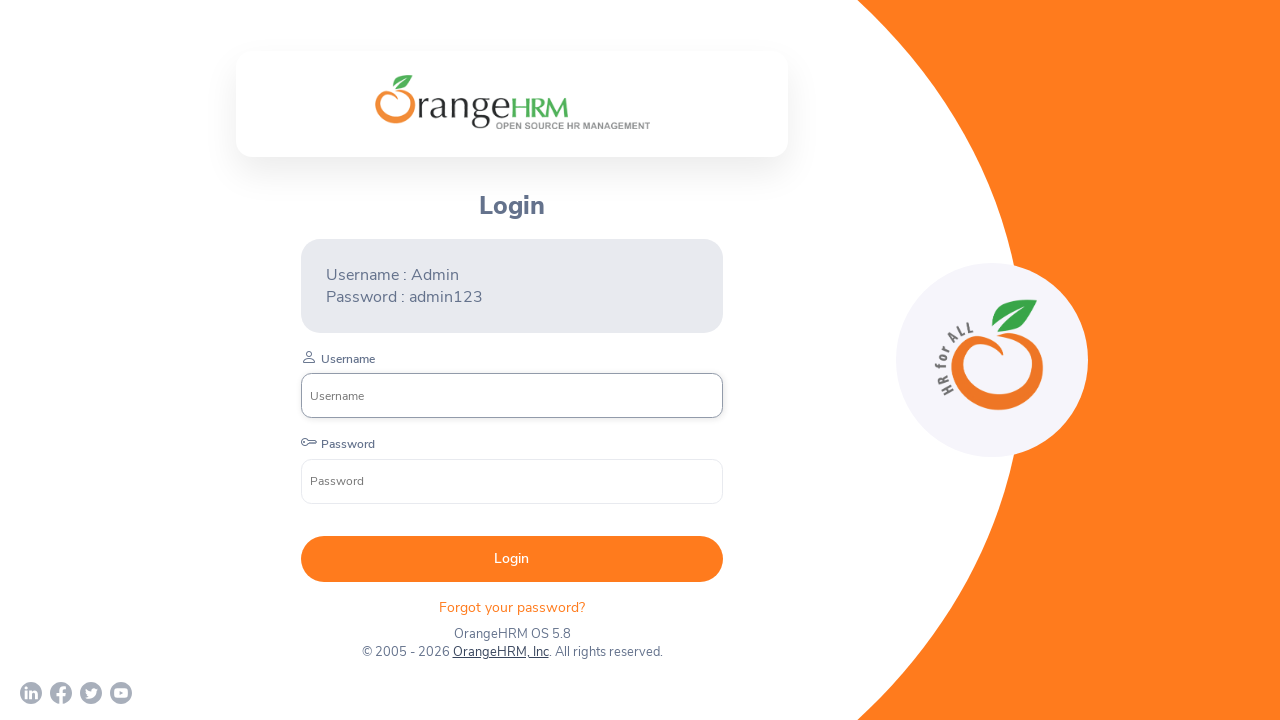

Waited for company logo to load on OrangeHRM login page
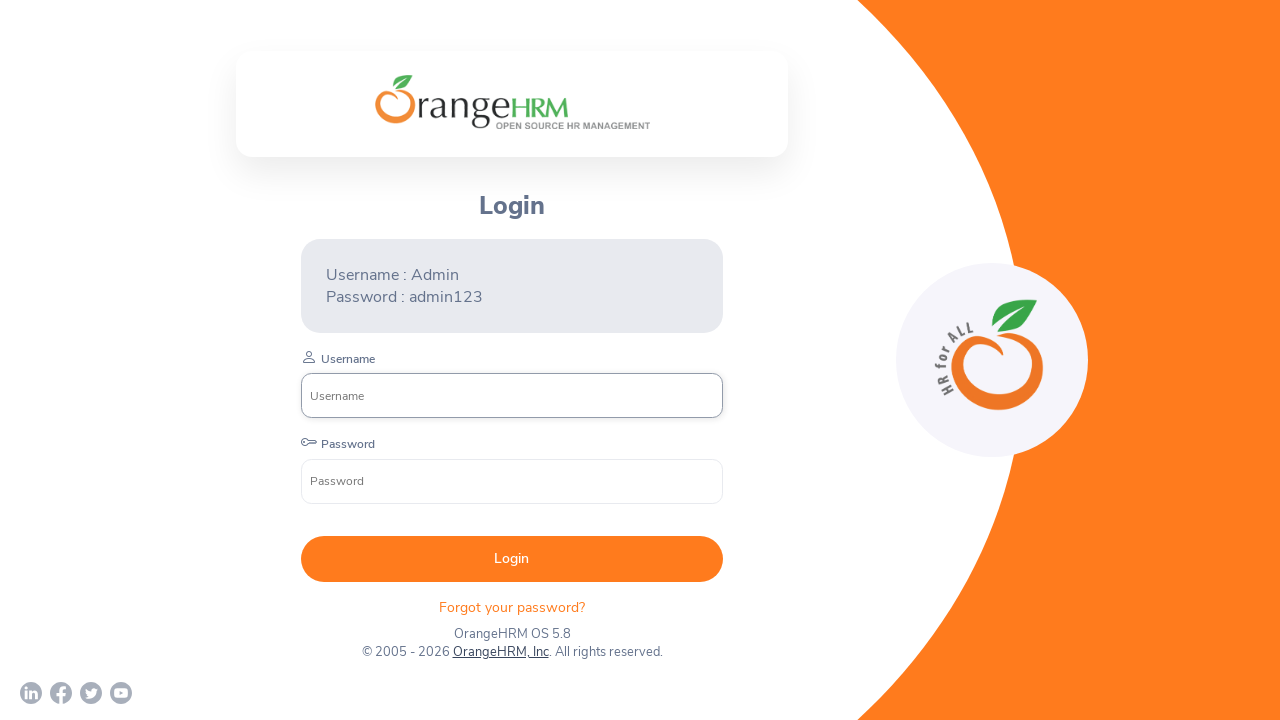

Verified company logo is displayed and visible
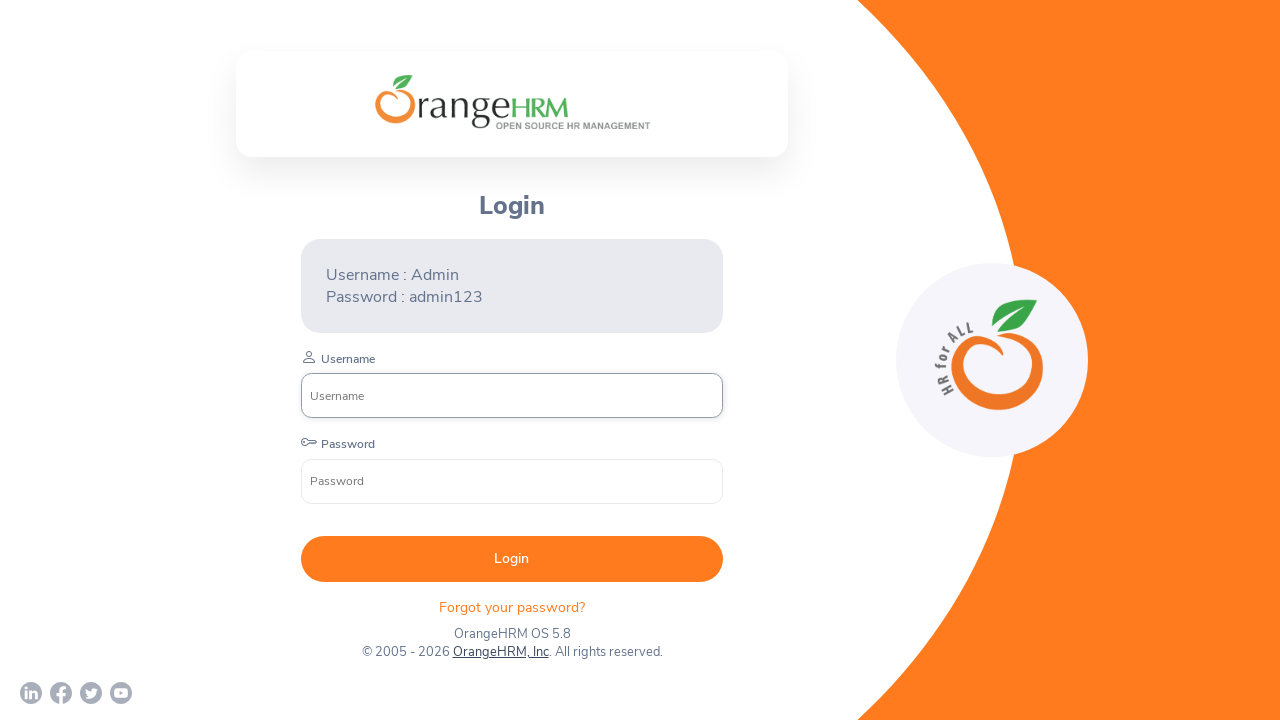

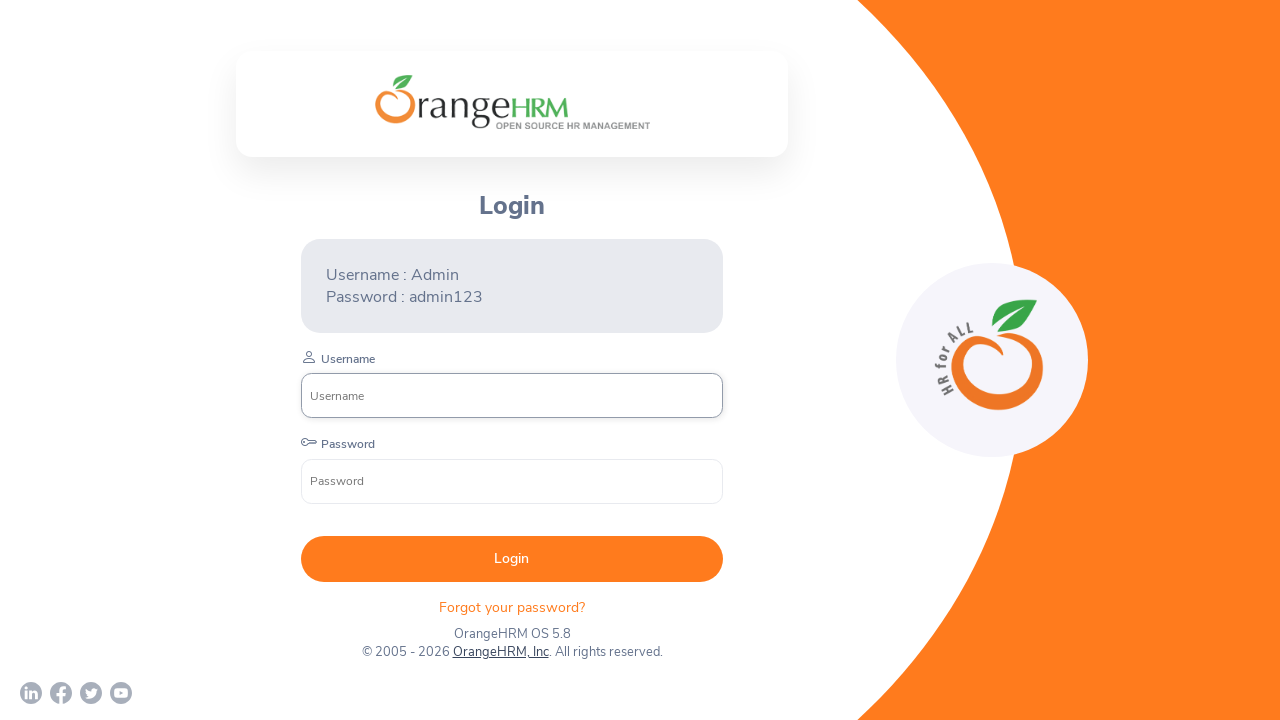